Tests flight search functionality on SpiceJet website by entering origin and destination cities, selecting a date, and searching for flights

Starting URL: https://www.spicejet.com/

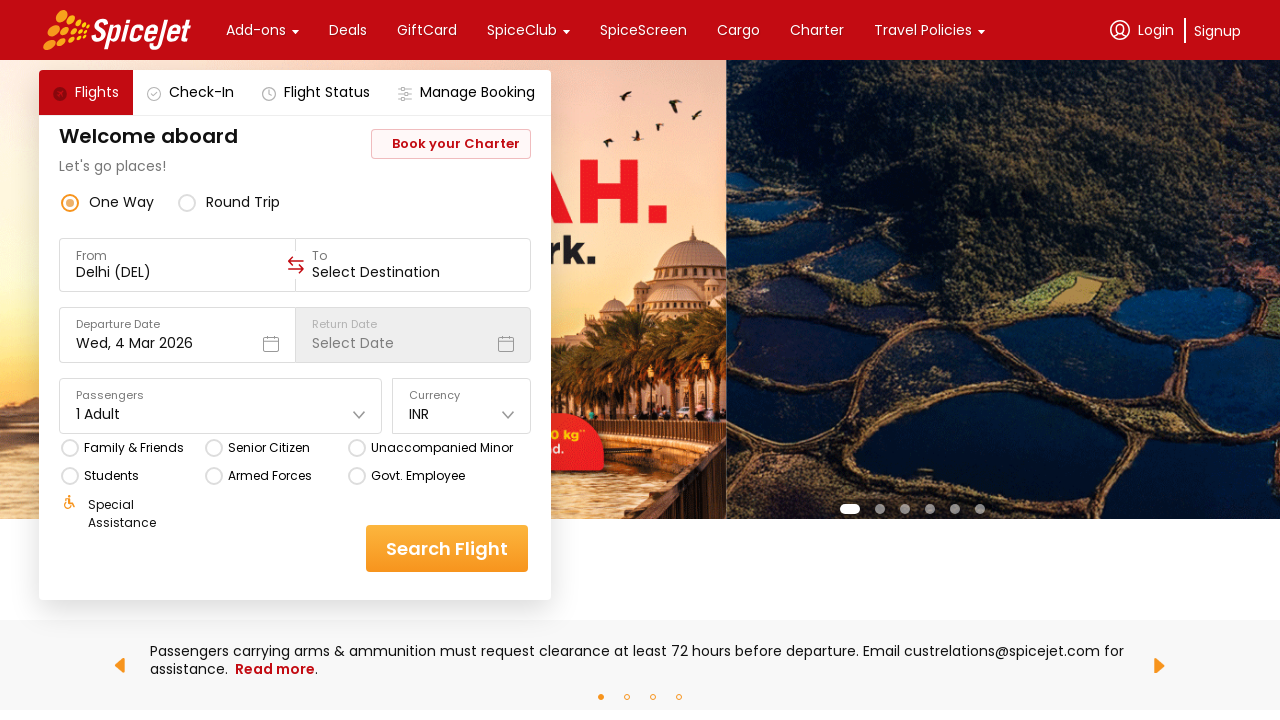

Clicked on the 'From' field to enter origin city at (178, 272) on xpath=//div[@data-testid='to-testID-origin']//input[@type='text']
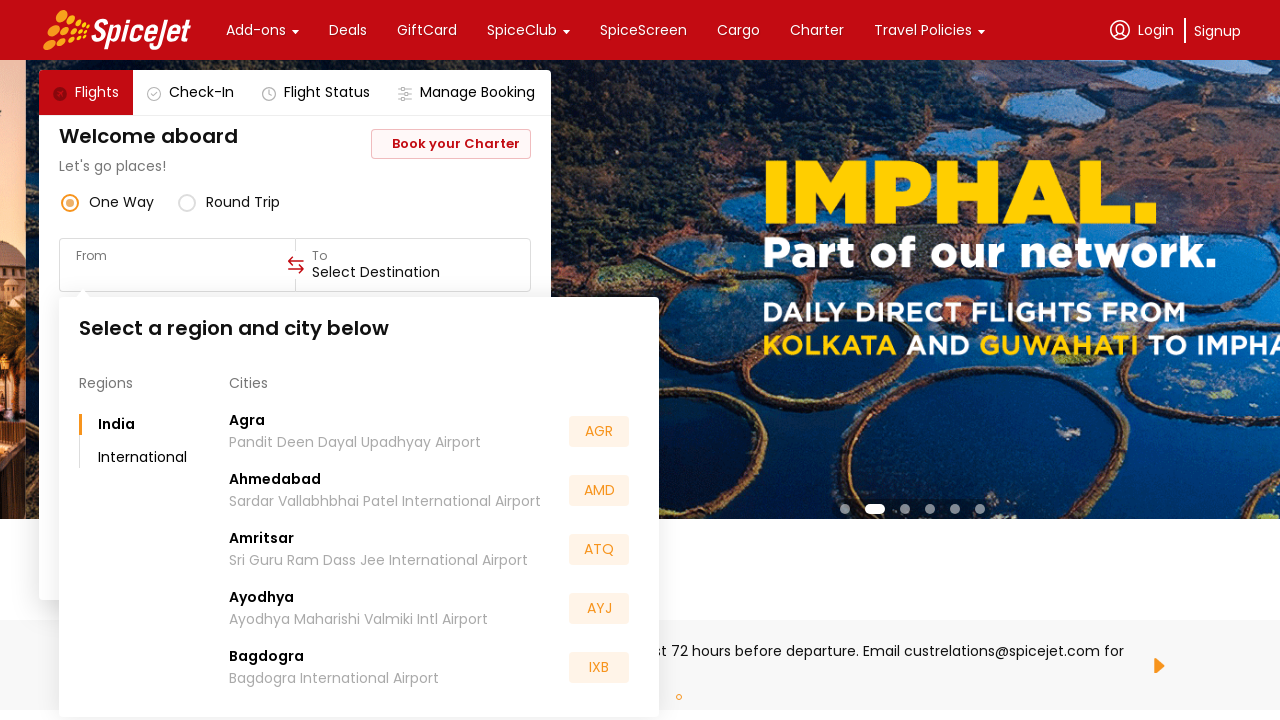

Entered 'Beng' in the origin city field on xpath=//div[@data-testid='to-testID-origin']//input[@type='text']
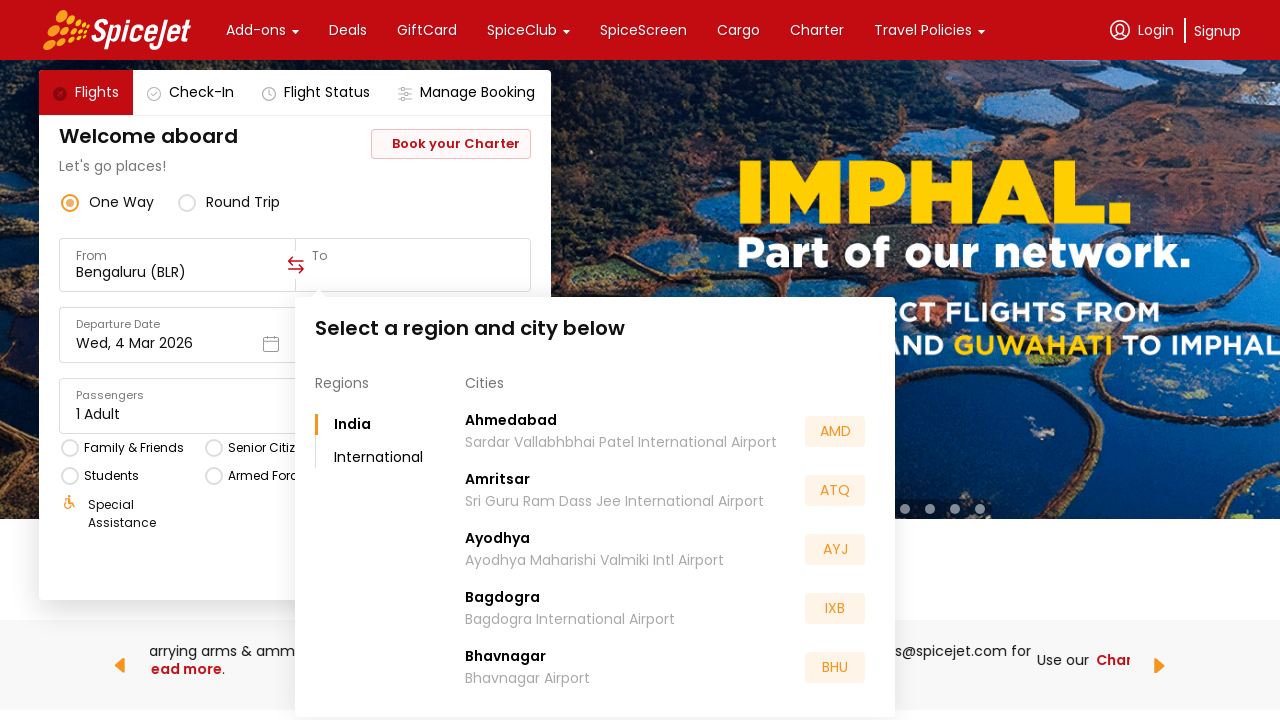

Clicked on the 'To' field to enter destination city at (413, 272) on xpath=//div[@data-testid='to-testID-destination']//input[@type='text']
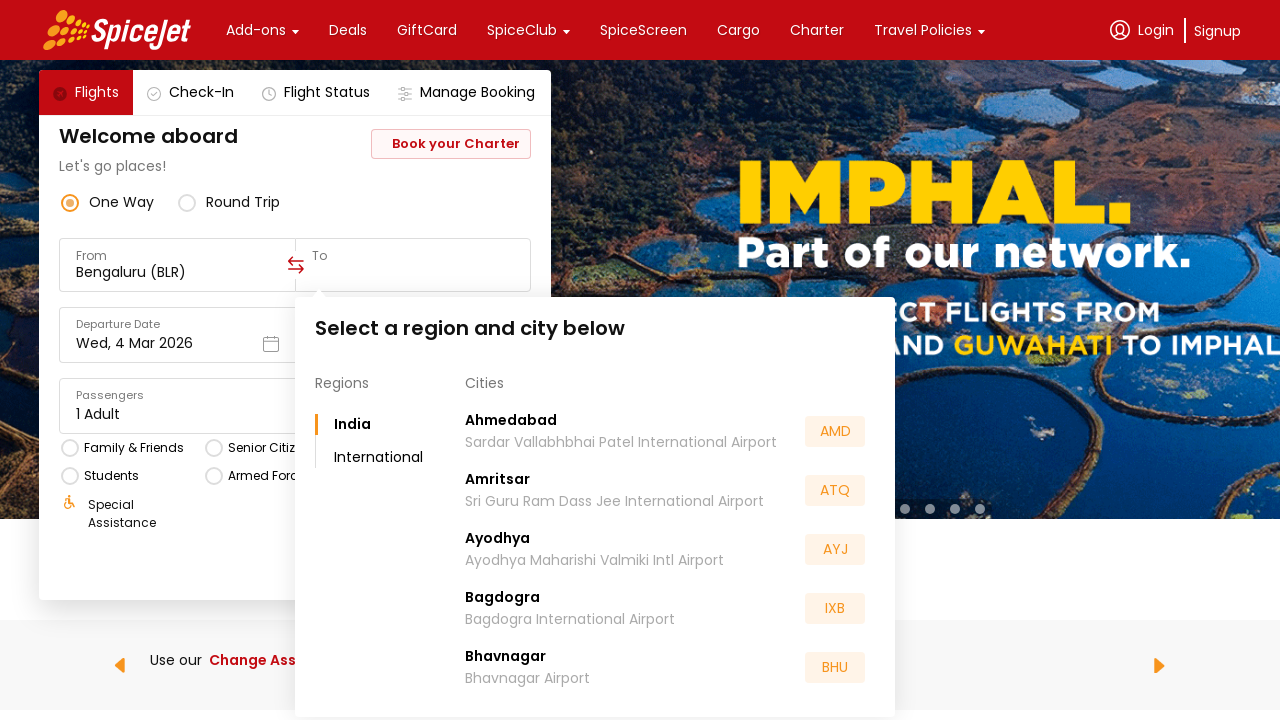

Entered 'Del' in the destination city field on xpath=//div[@data-testid='to-testID-destination']//input[@type='text']
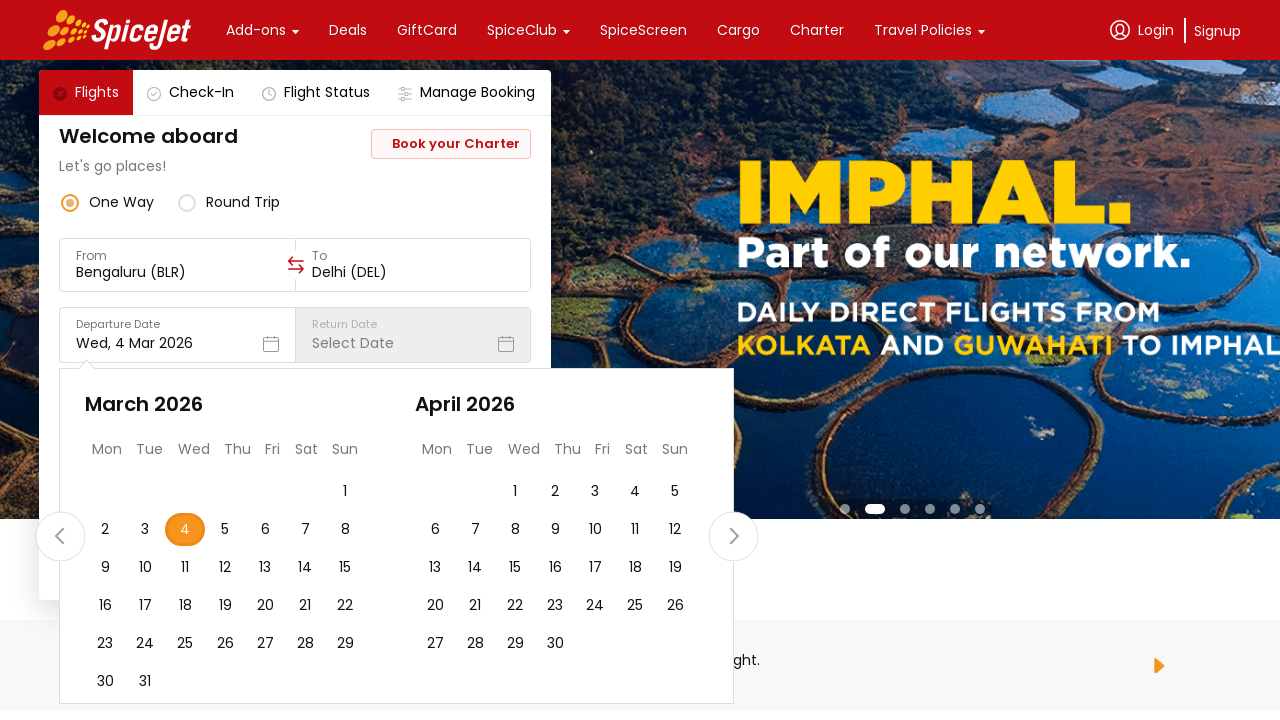

Located calendar with 469 available date elements
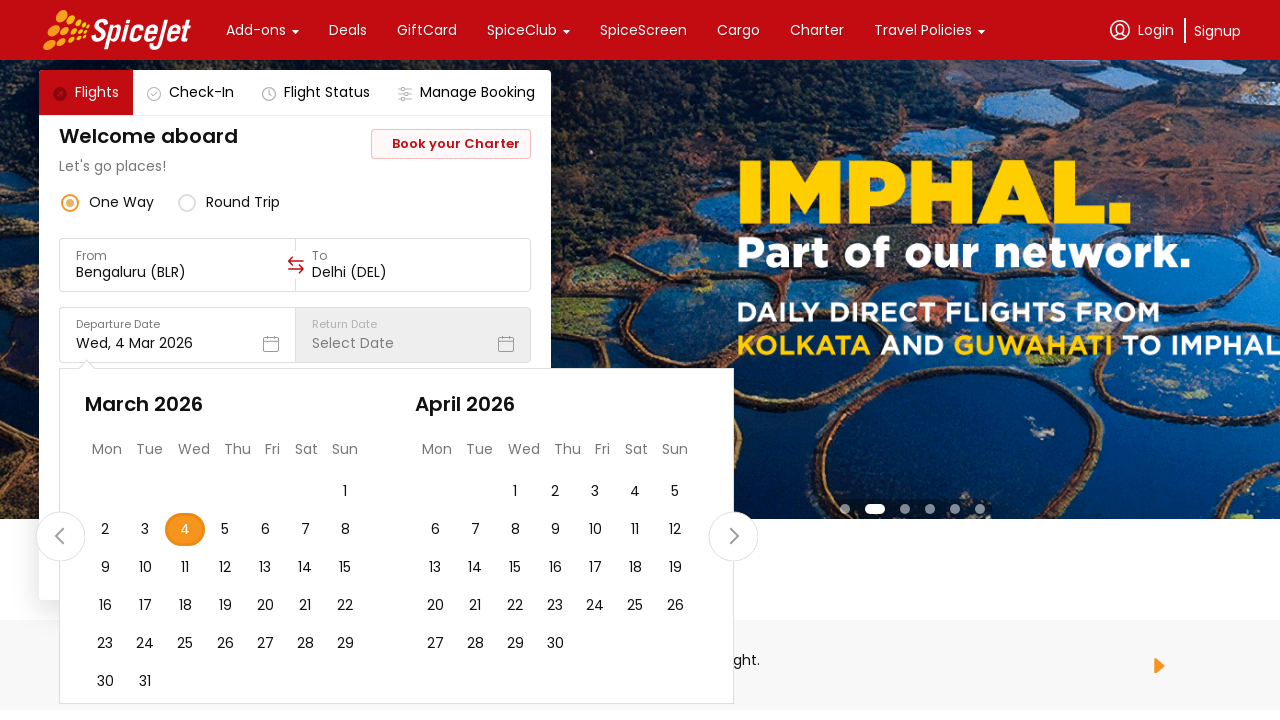

Clicked on date '30' in the calendar at (105, 682) on xpath=//div[contains(@data-testid, 'calendar-day')] >> nth=70
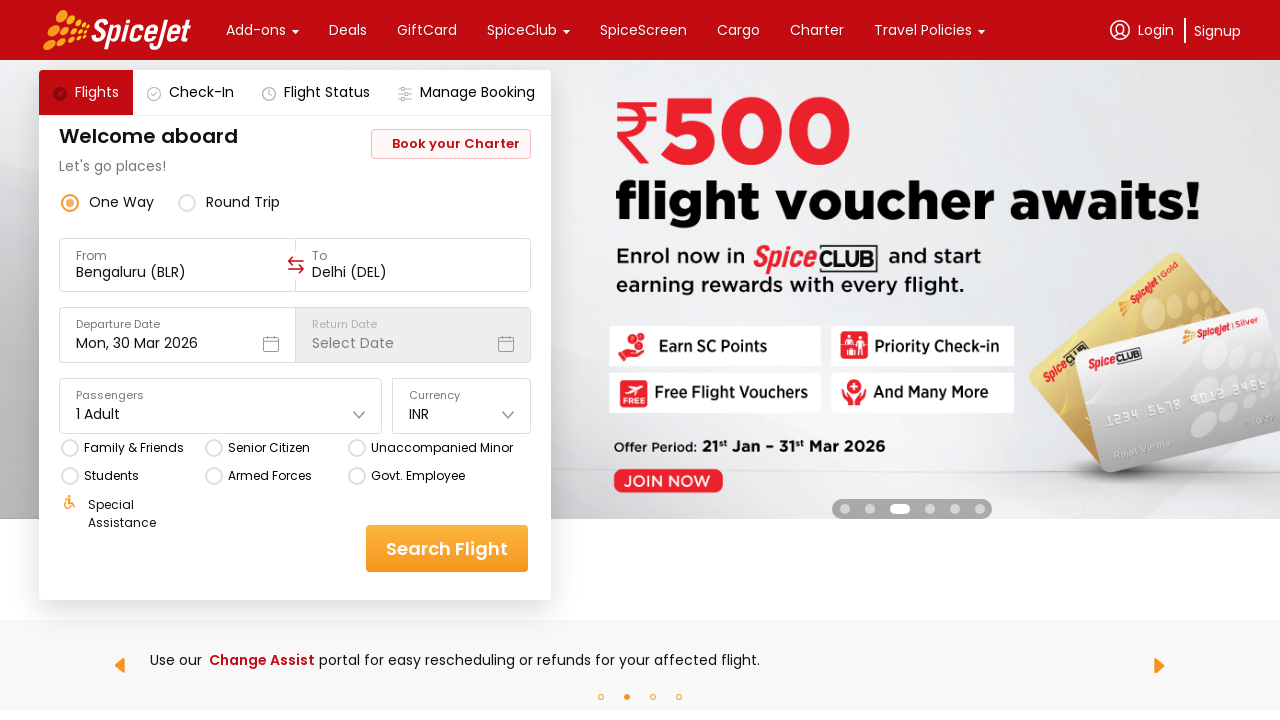

Clicked the search button to initiate flight search at (447, 548) on xpath=//div[@data-testid='home-page-flight-cta']
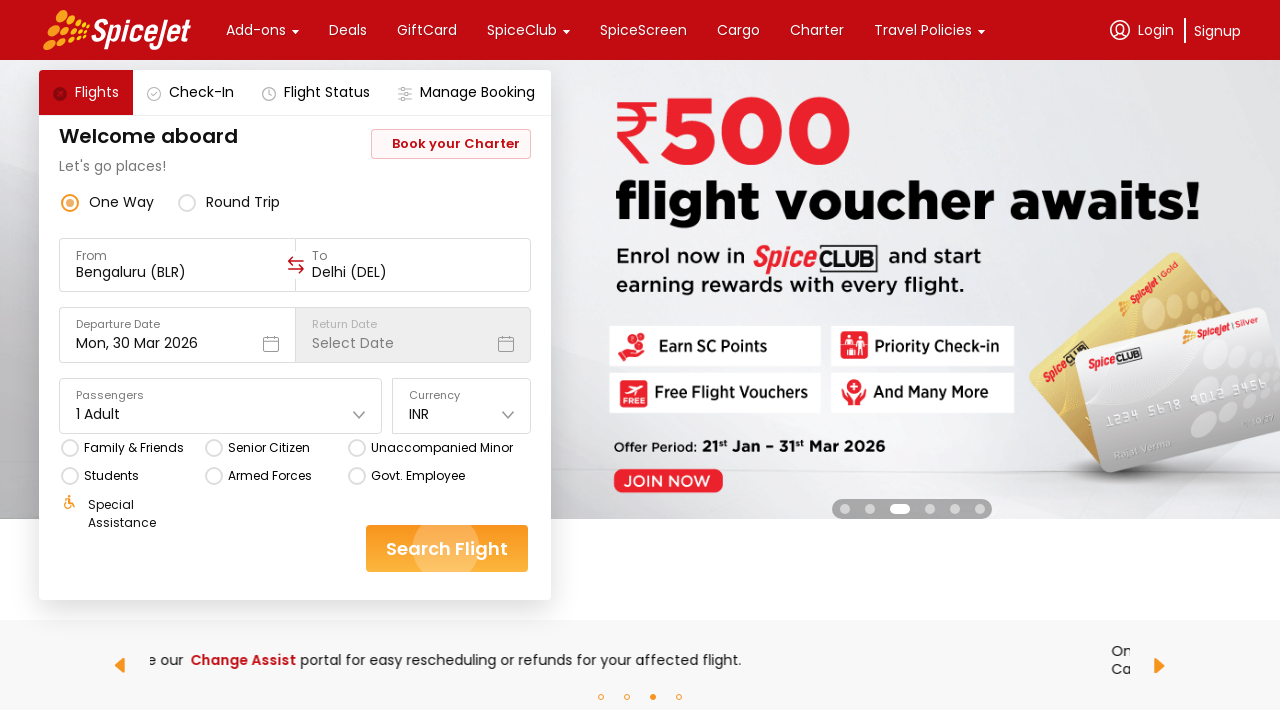

Waited 6 seconds for flight results to load
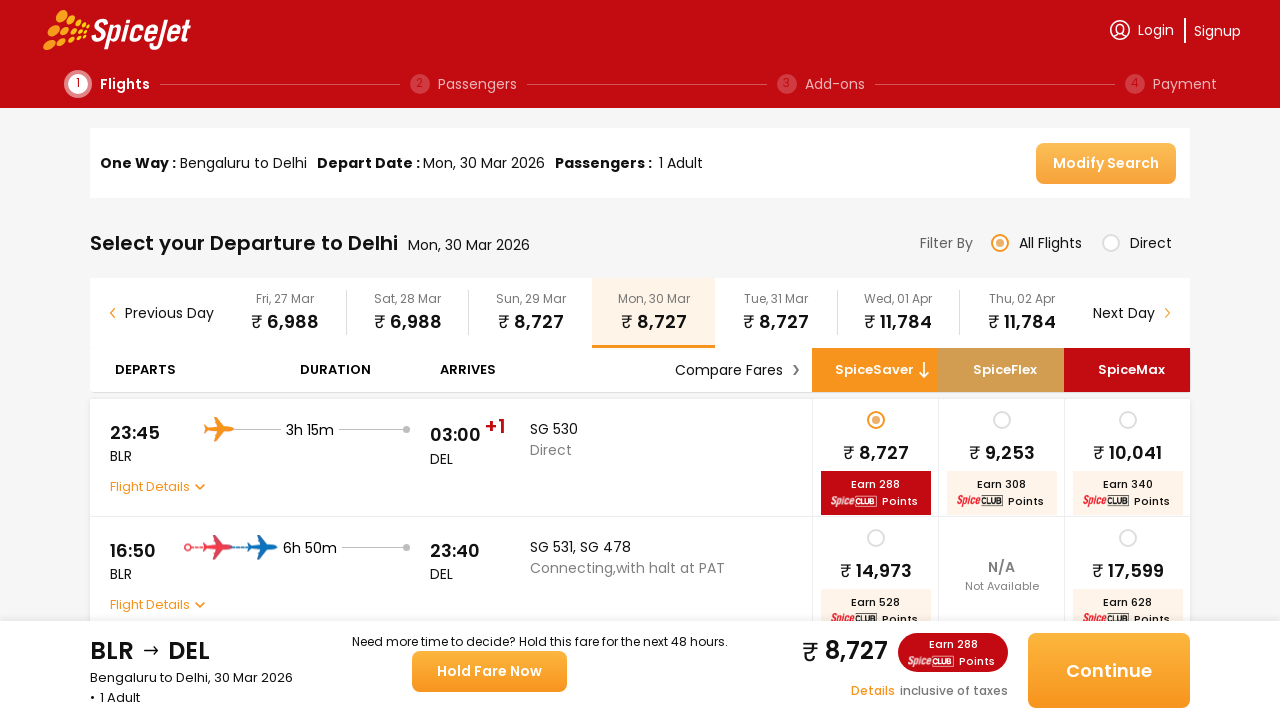

Flight results loaded successfully - verified 'Flights' or 'Sort By' text in page content
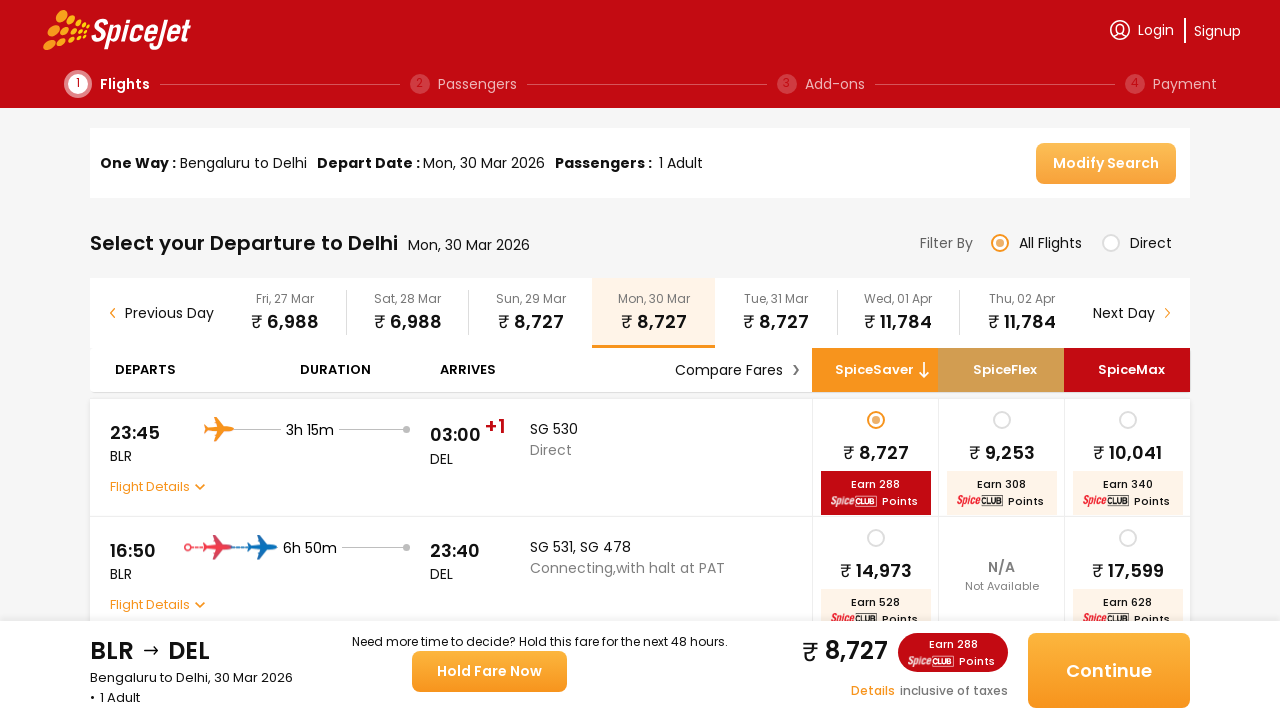

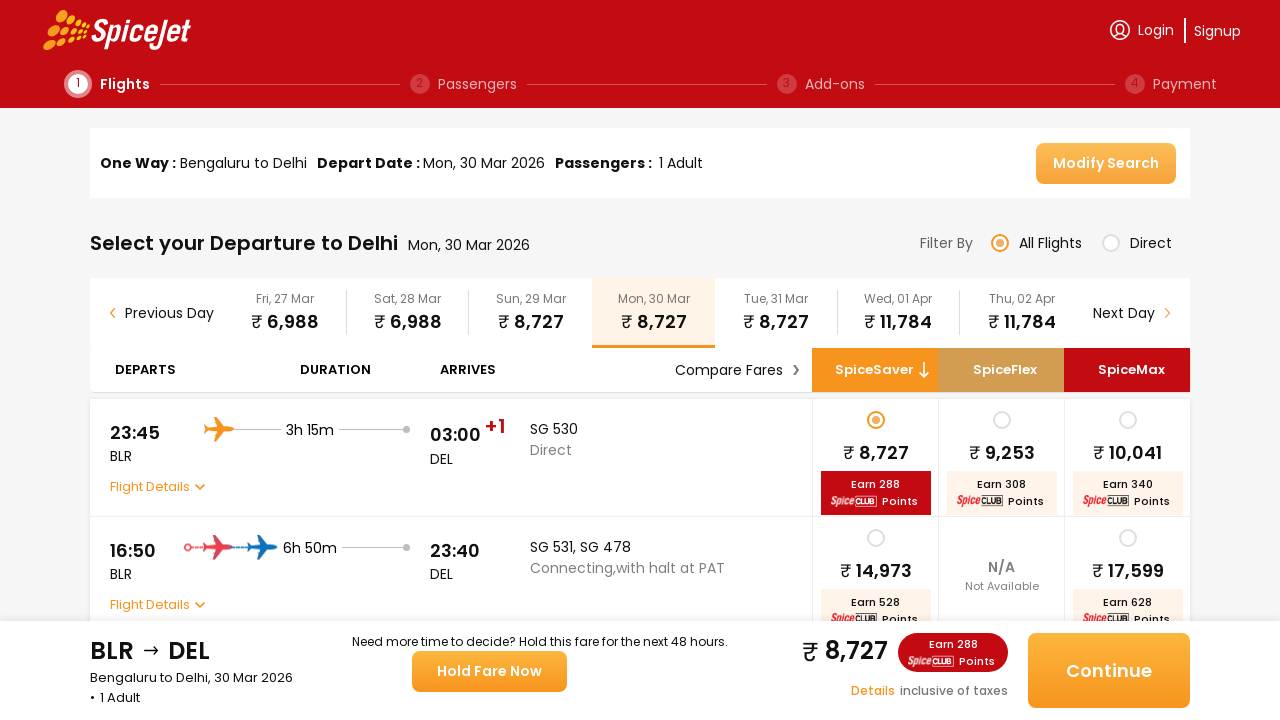